Tests a registration form by filling in first name, last name, and email fields, then submitting the form and verifying the success message is displayed.

Starting URL: http://suninjuly.github.io/registration1.html

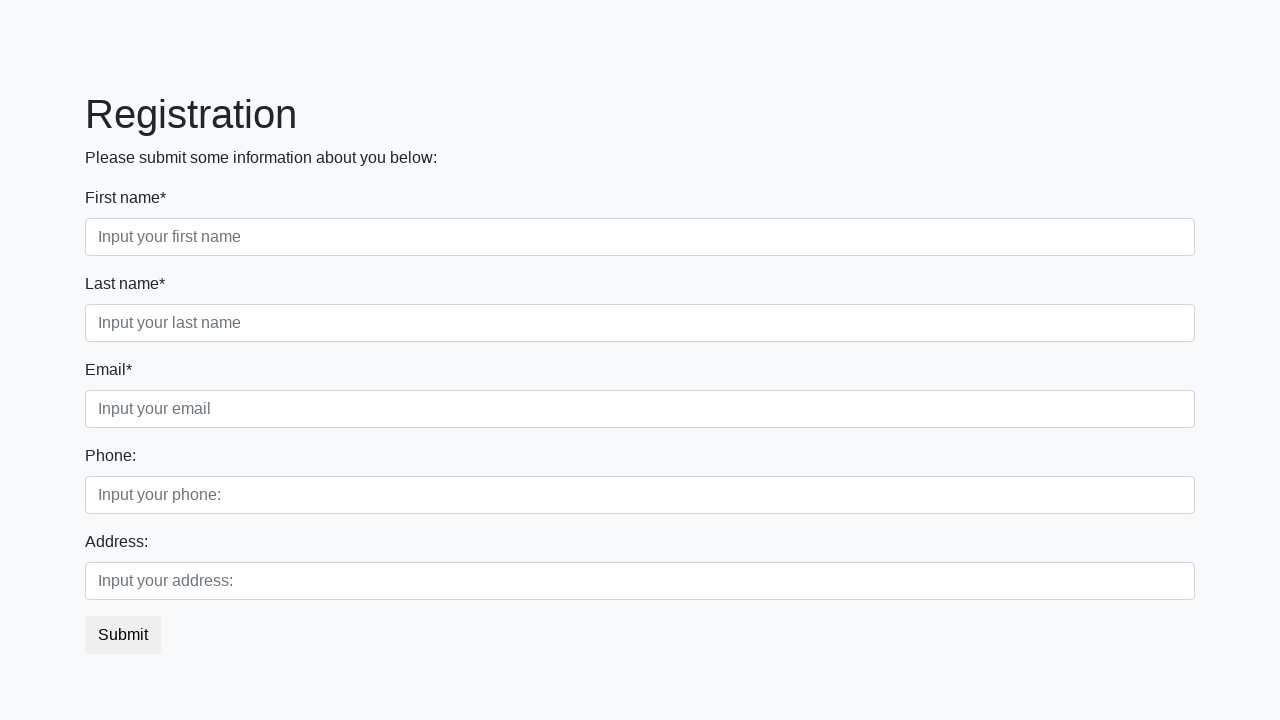

Filled first name field with 'Ivan' on .first_block .form-control.first
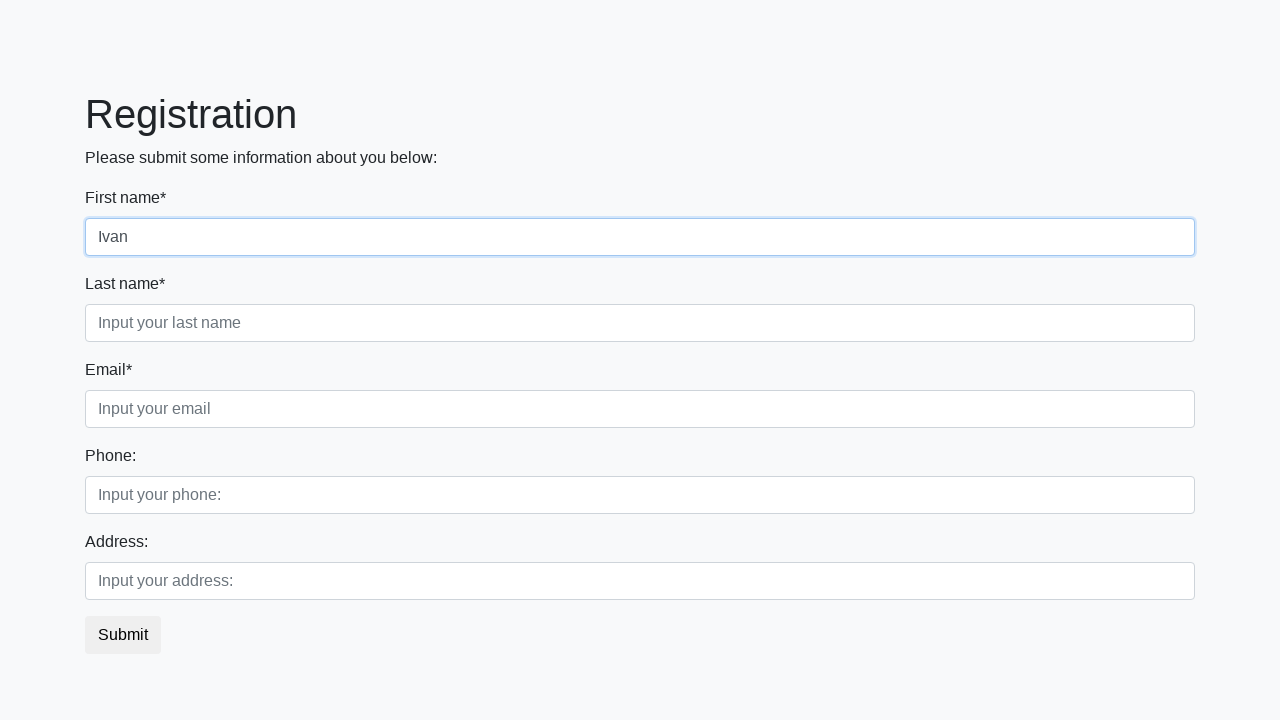

Filled last name field with 'Petrov' on .first_block .form-control.second
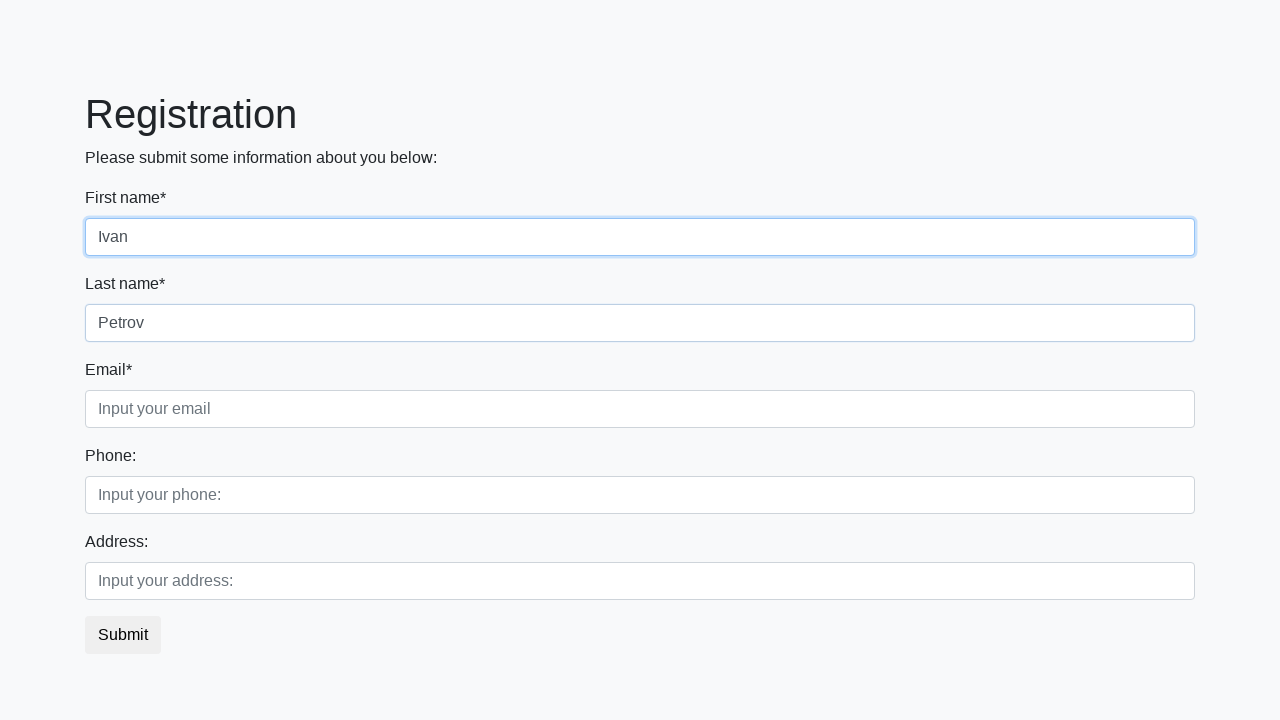

Filled email field with 'test@example.com' on .first_block .form-control.third
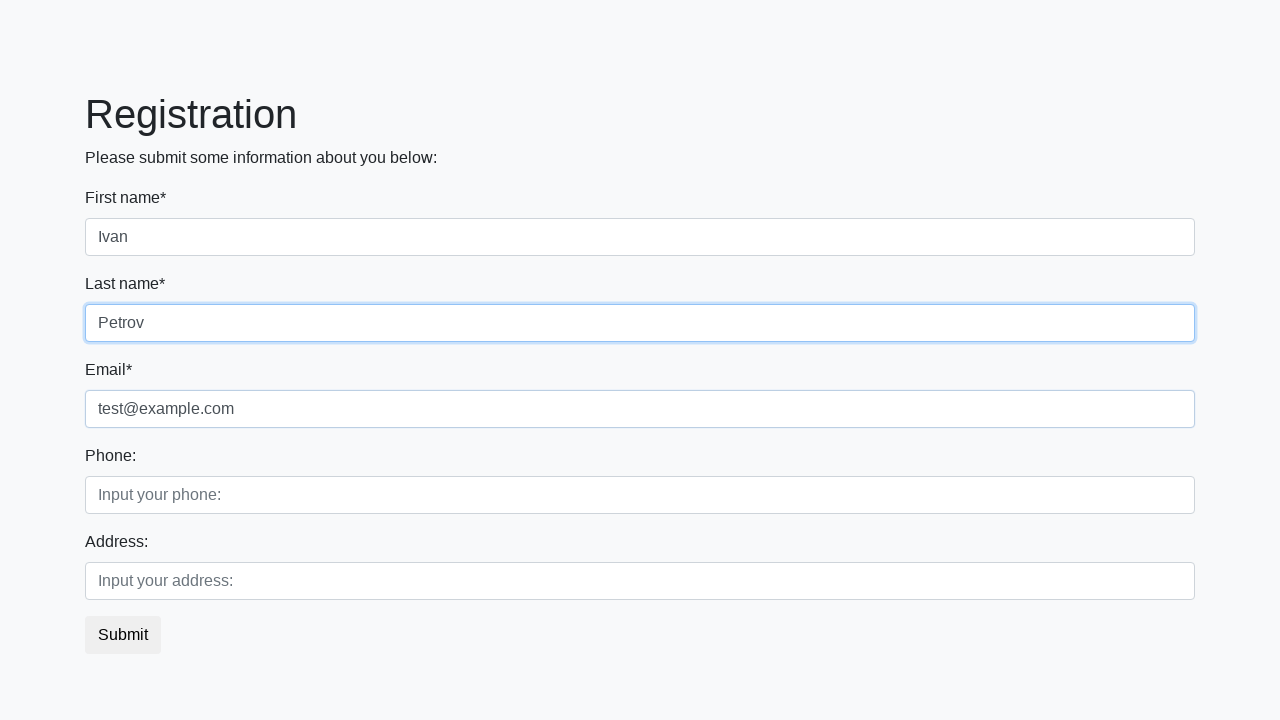

Clicked the submit button at (123, 635) on button.btn
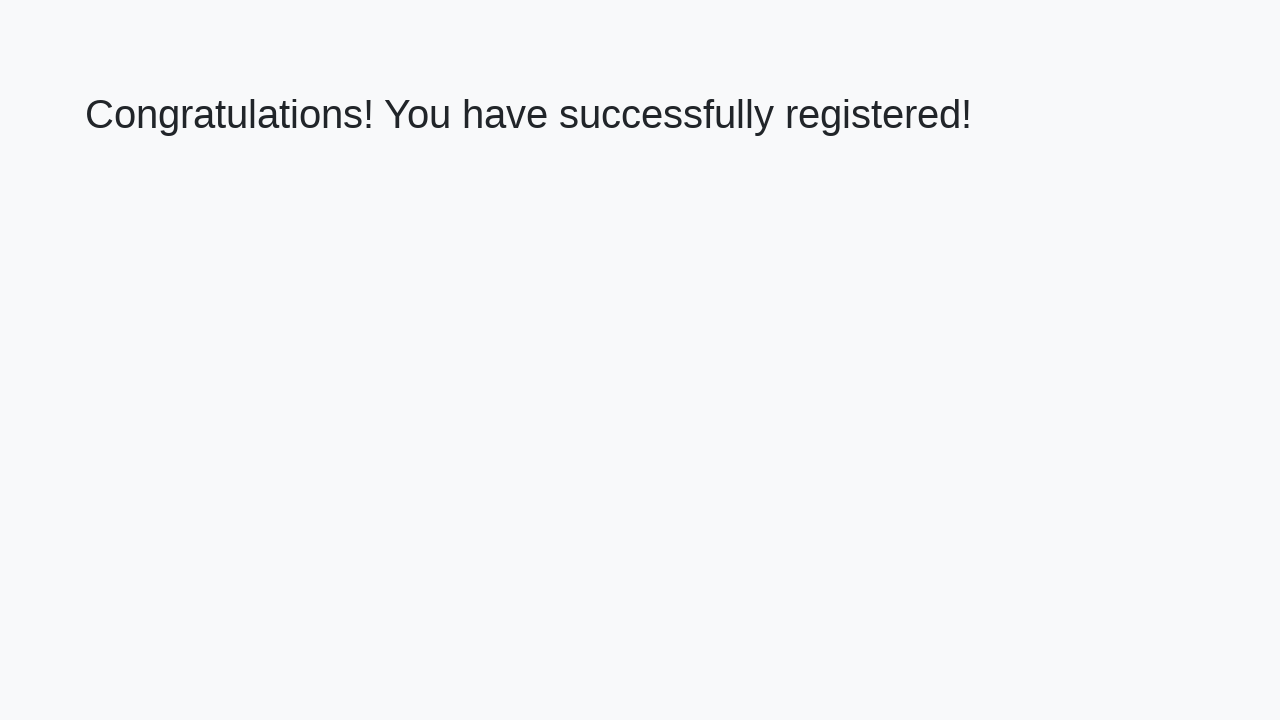

Success message heading loaded
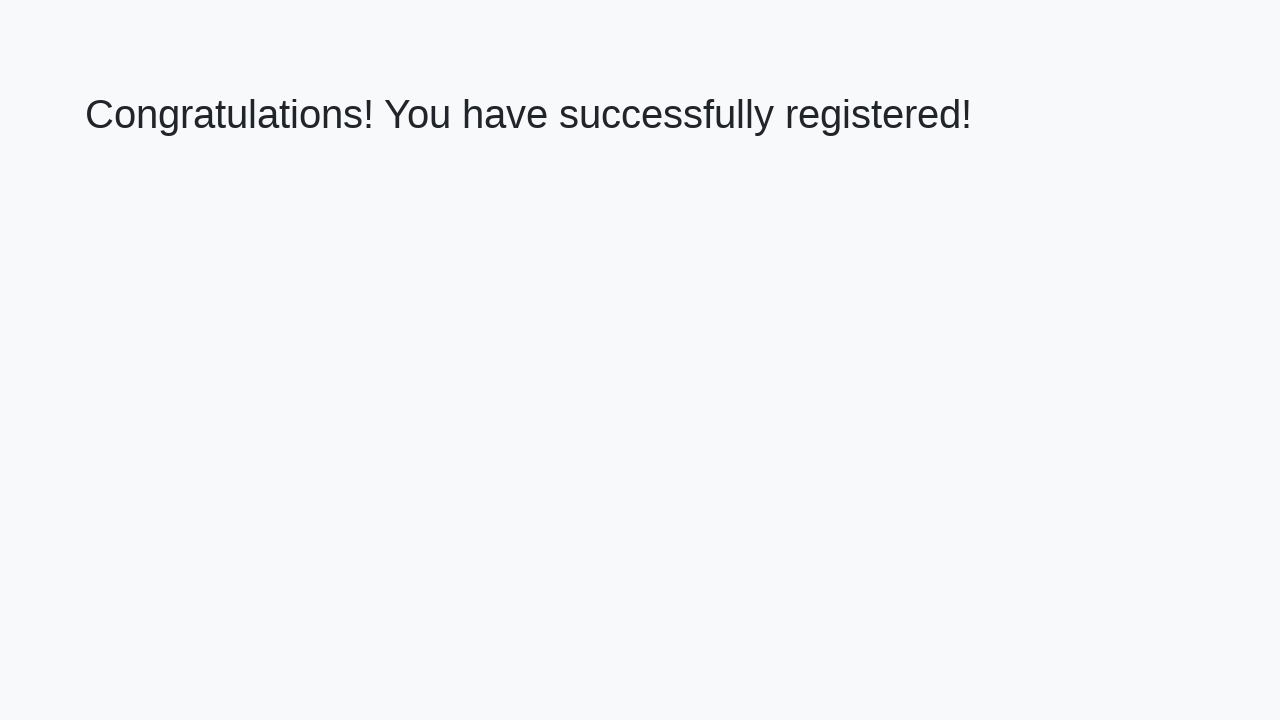

Retrieved success message text
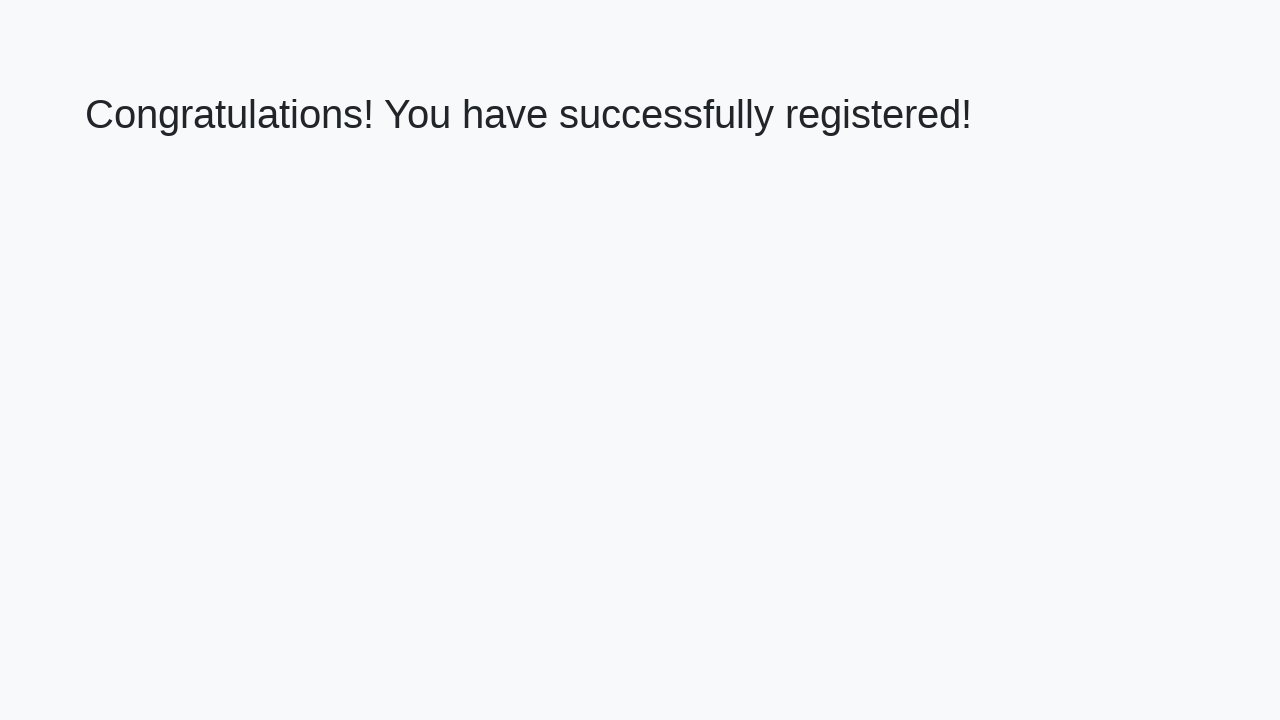

Verified success message displays 'Congratulations! You have successfully registered!'
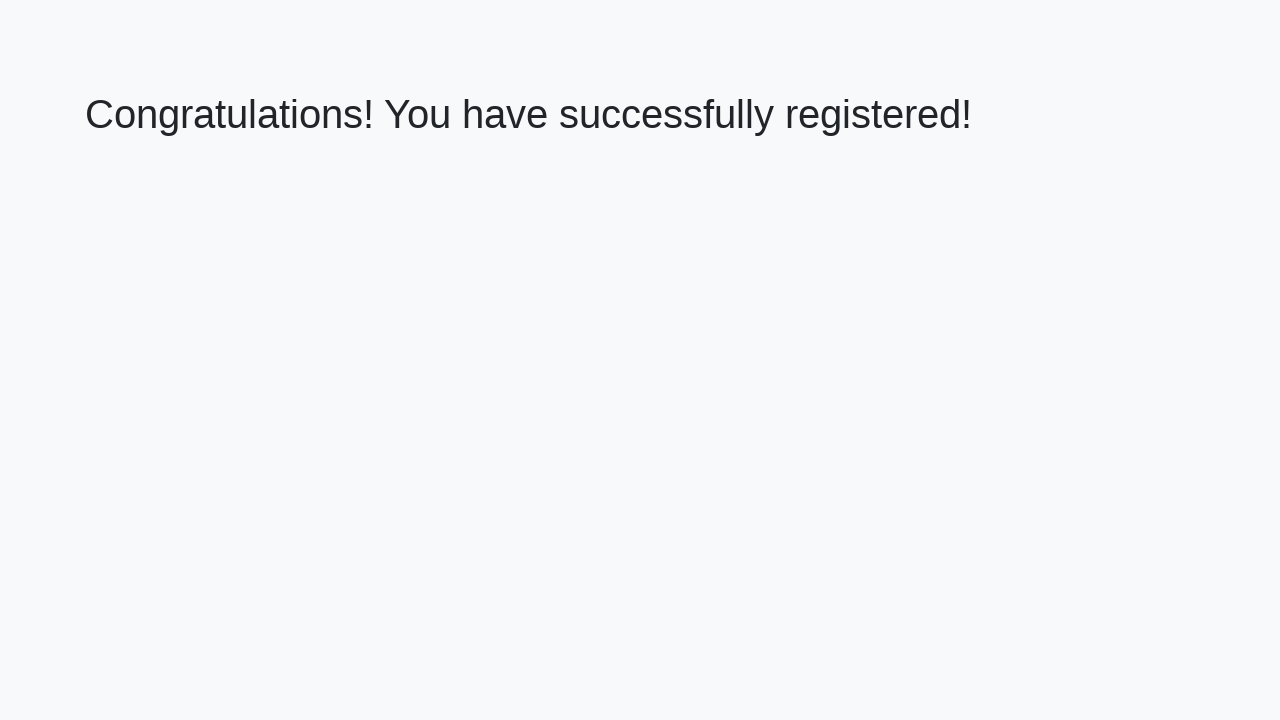

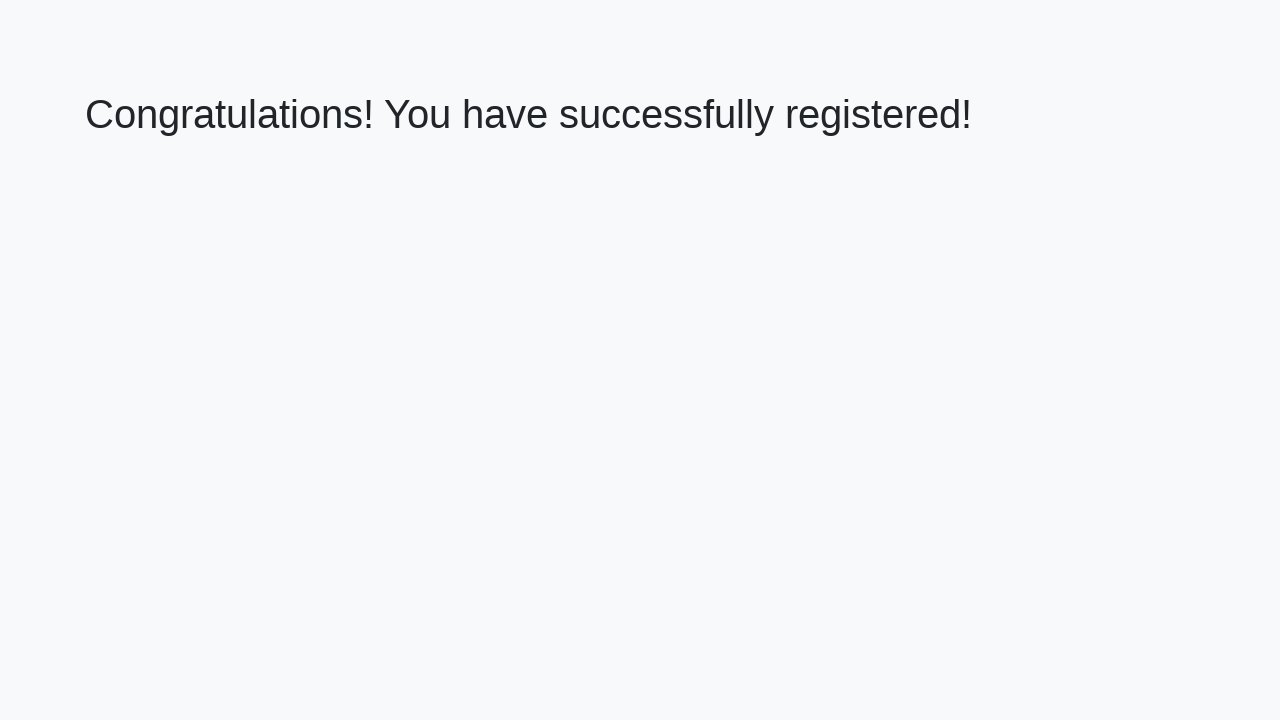